Tests dynamic loading functionality by clicking a Start button and waiting for the dynamically loaded content to appear on the page.

Starting URL: https://the-internet.herokuapp.com/dynamic_loading/1

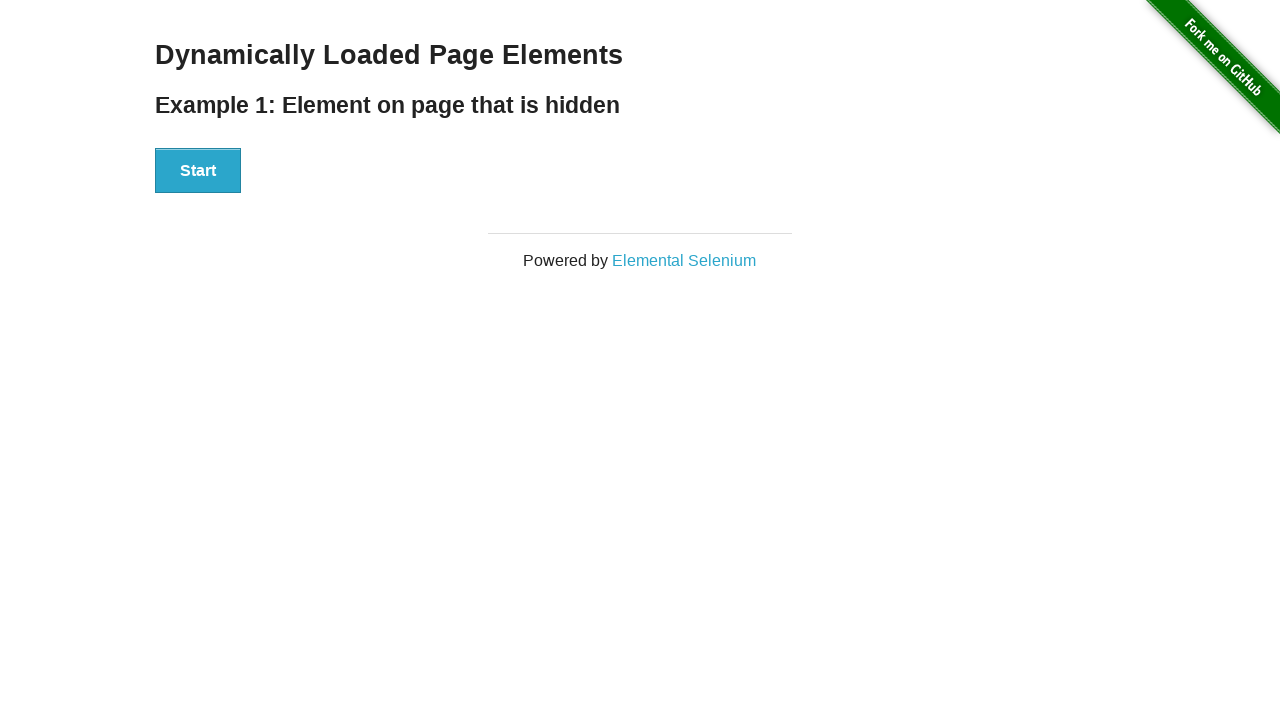

Clicked the Start button to trigger dynamic loading at (198, 171) on text=Start
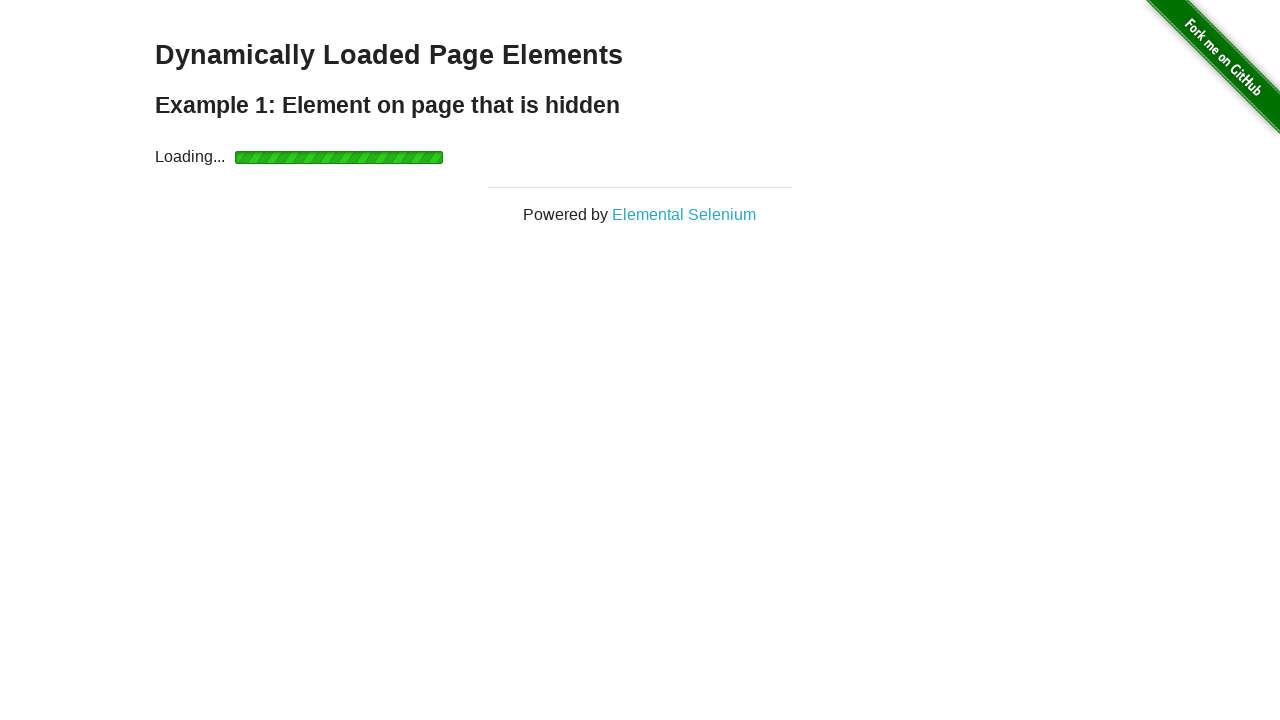

Waited for the finish element to appear after dynamic content loaded
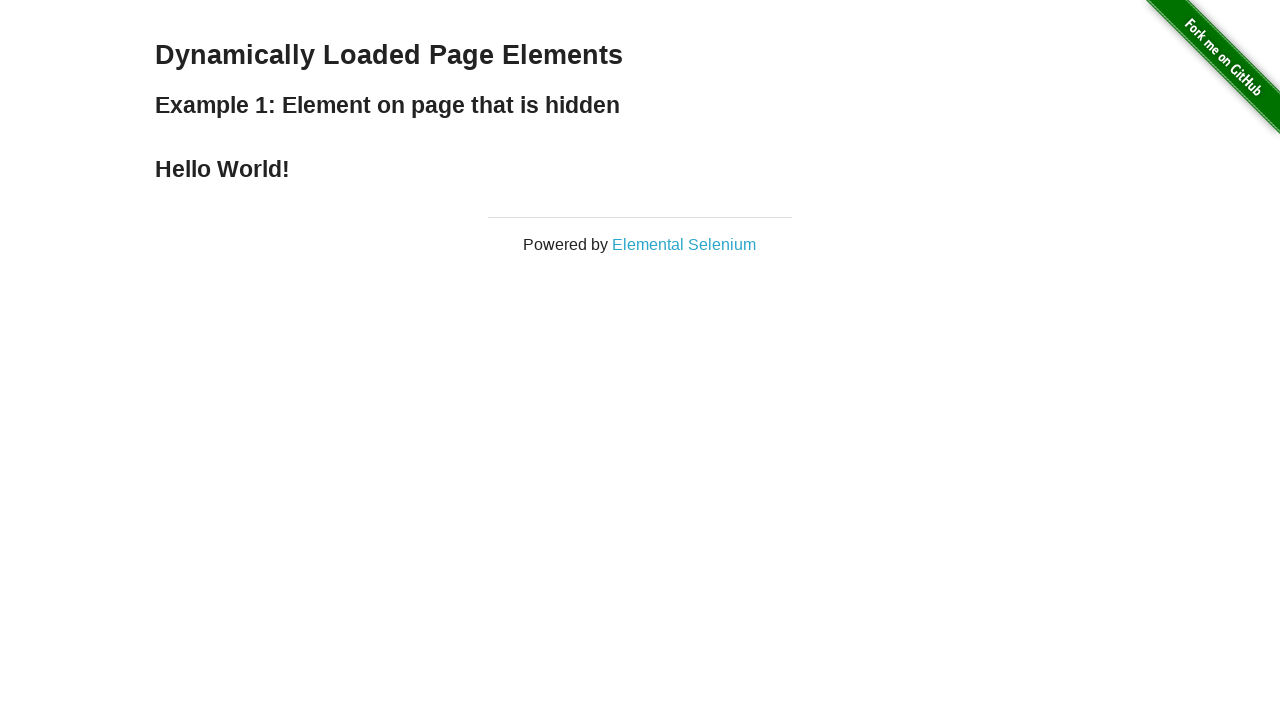

Retrieved finish message: 'Hello World!'
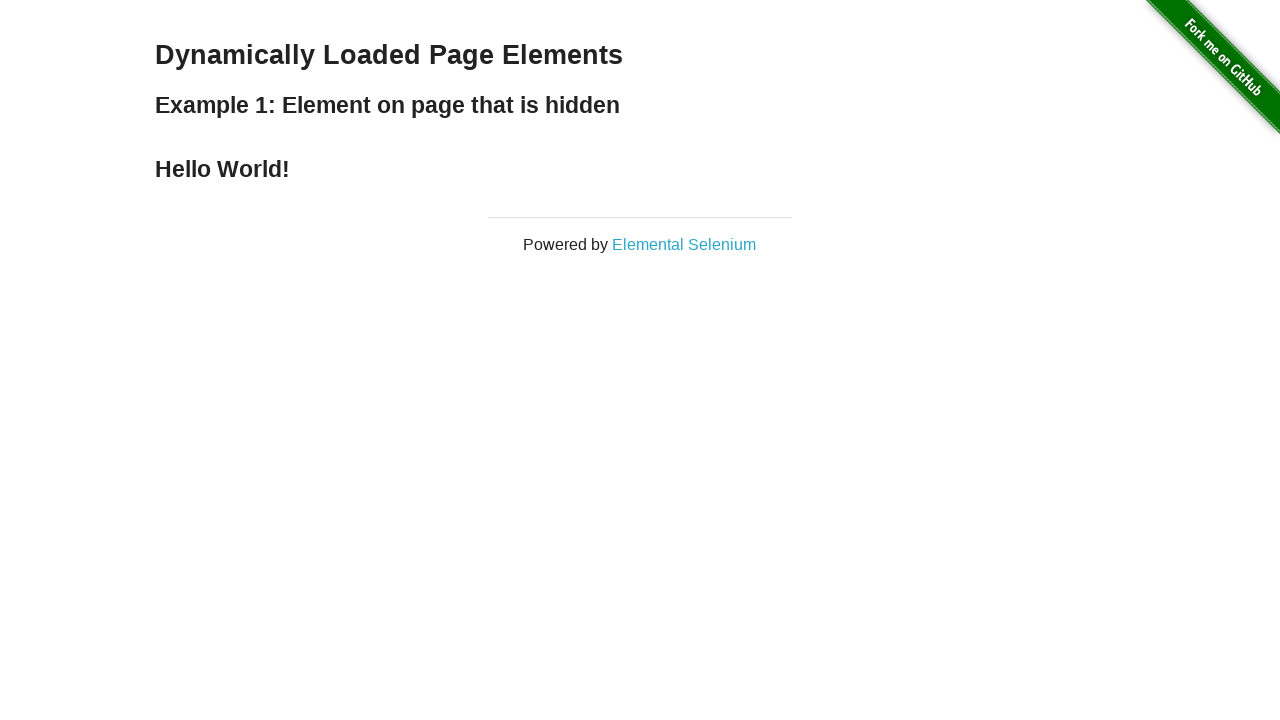

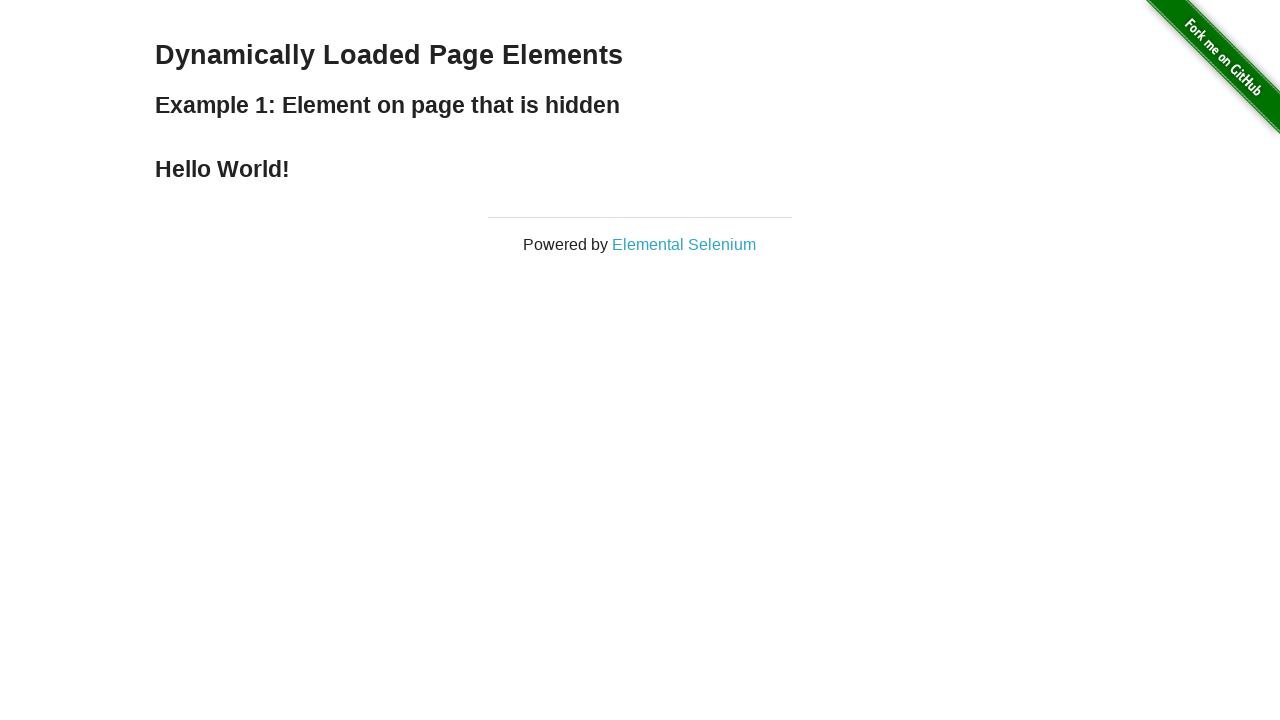